Navigates to Selenium website and triggers a print dialog using Ctrl+P keyboard shortcut, then attempts to dismiss it using Tab and Enter keys

Starting URL: https://www.selenium.dev/

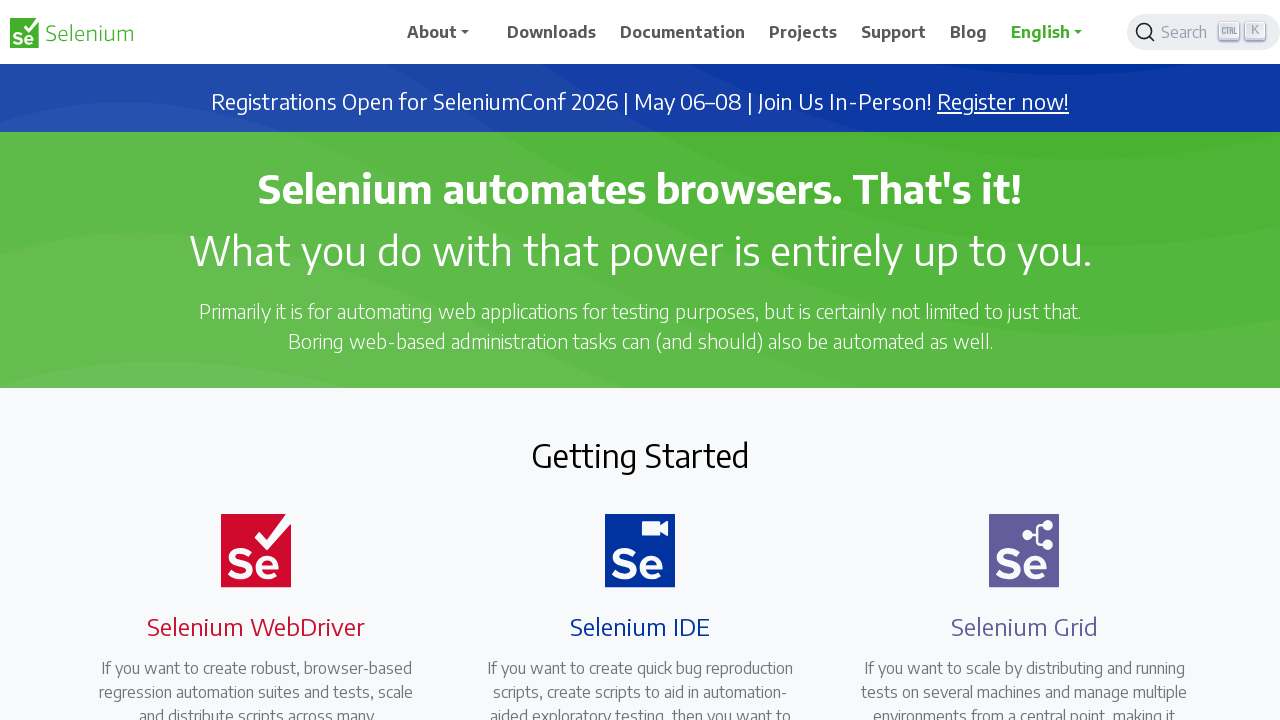

Navigated to Selenium website
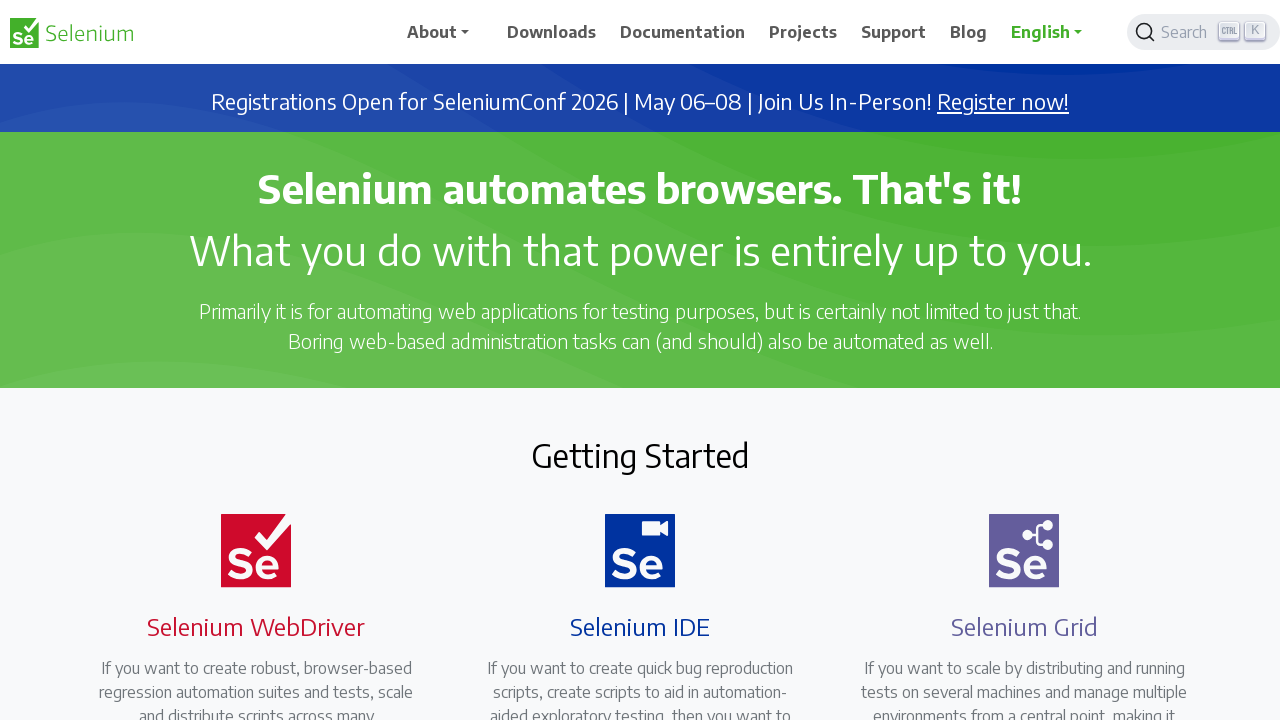

Page fully loaded (domcontentloaded)
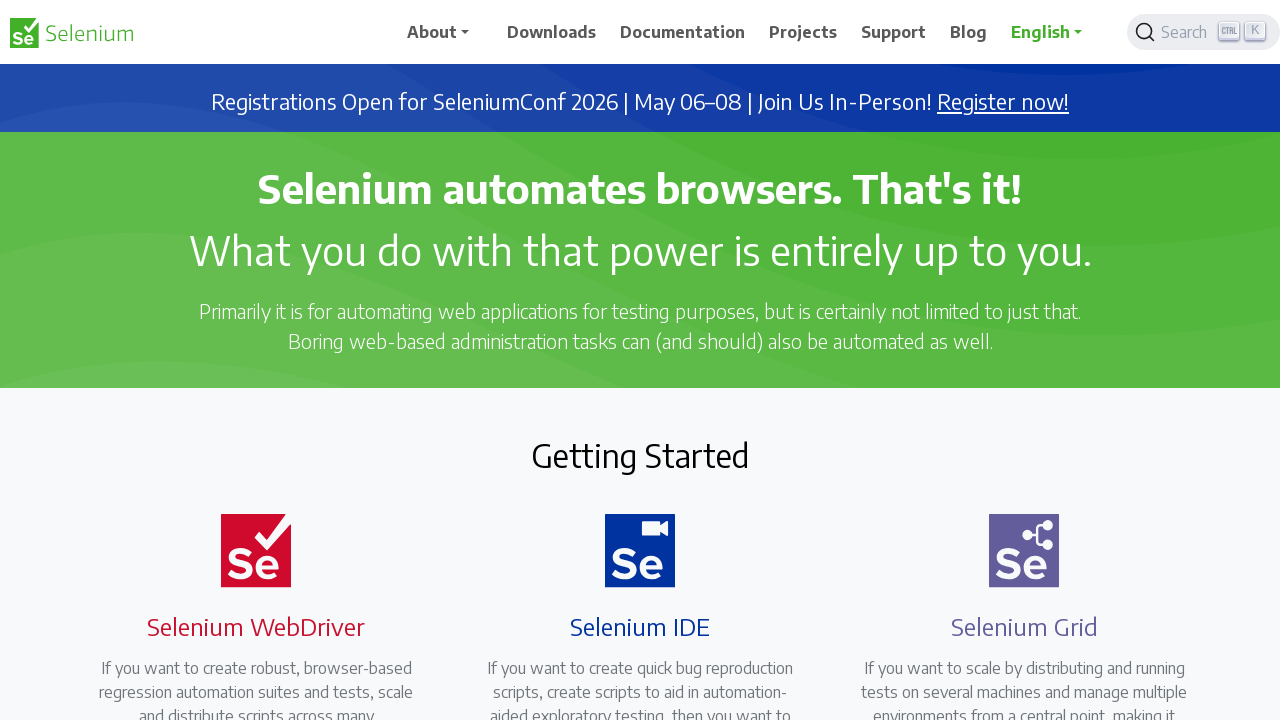

Triggered print dialog with Ctrl+P keyboard shortcut
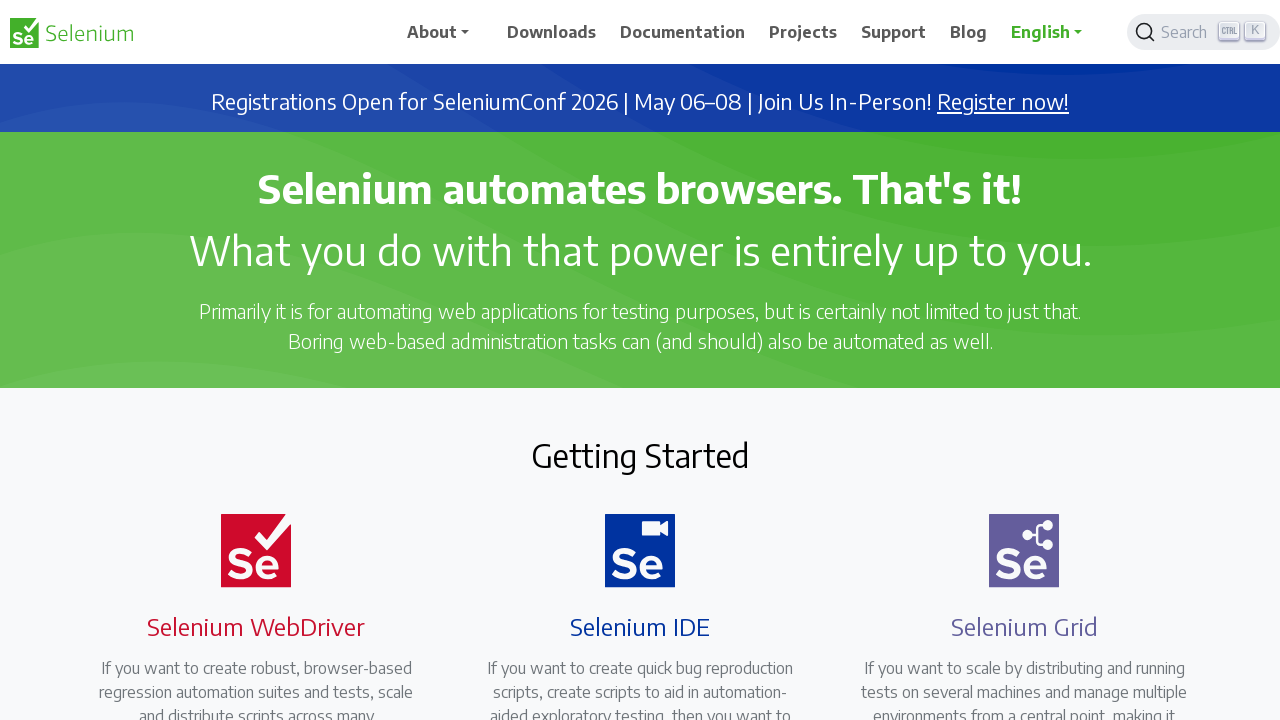

Waited for print dialog to appear
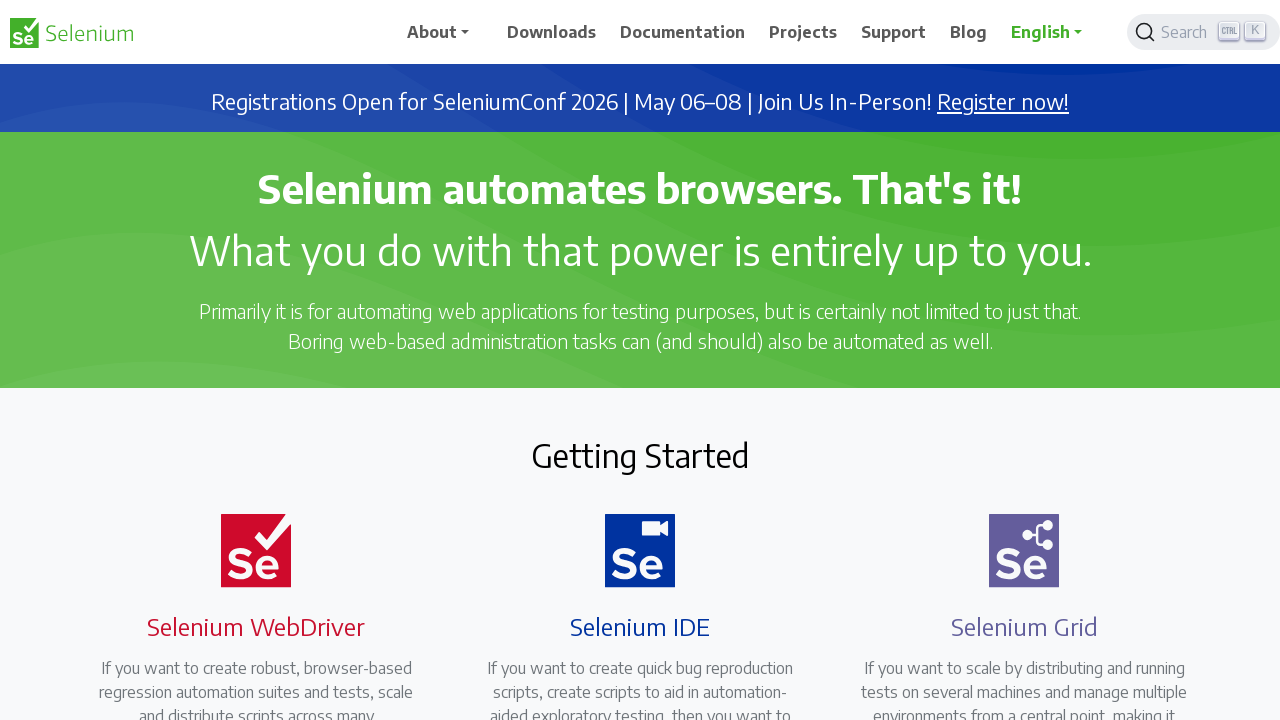

Pressed Tab to shift focus to cancel button in print dialog
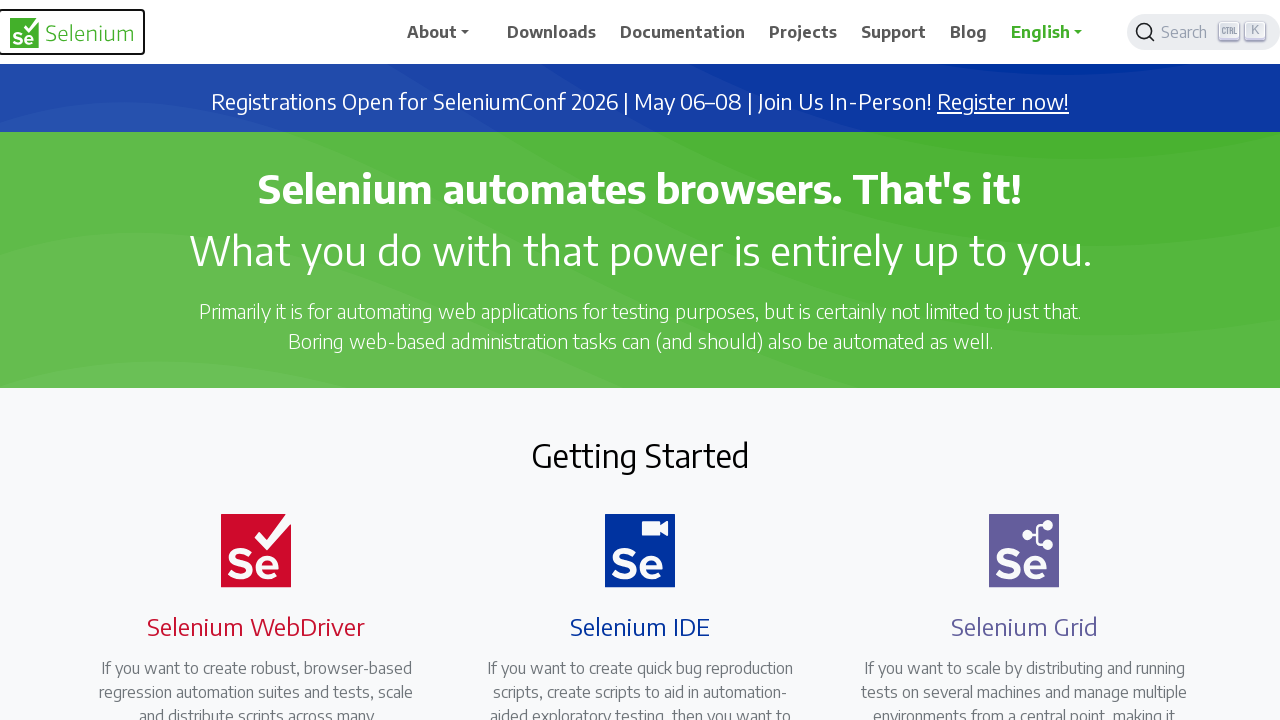

Brief wait before dismissing dialog
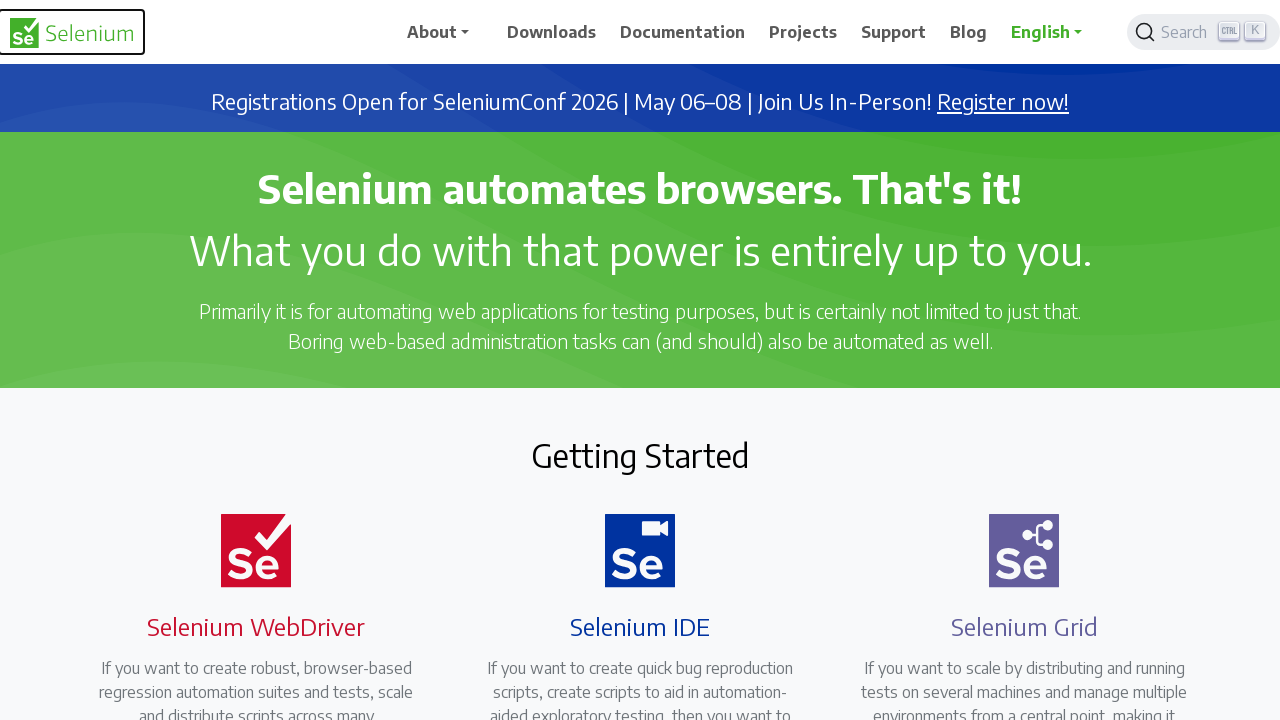

Pressed Enter to dismiss the print dialog
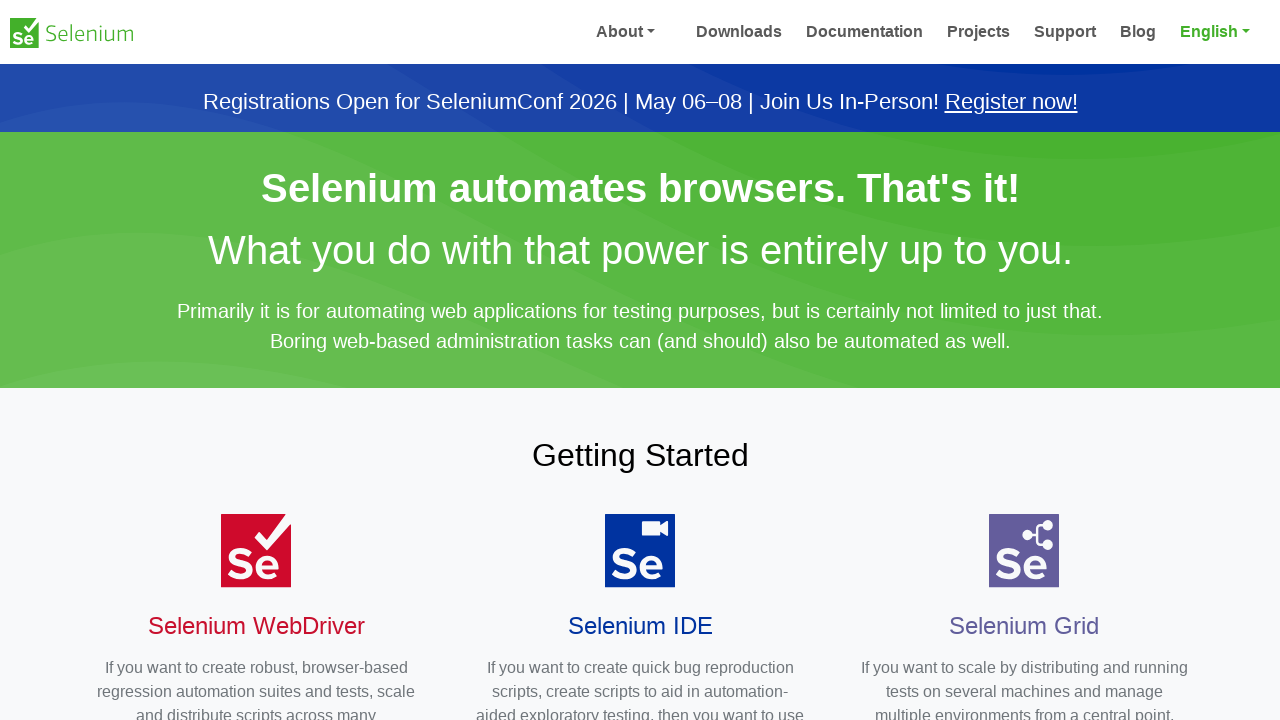

Waited for print dialog to close
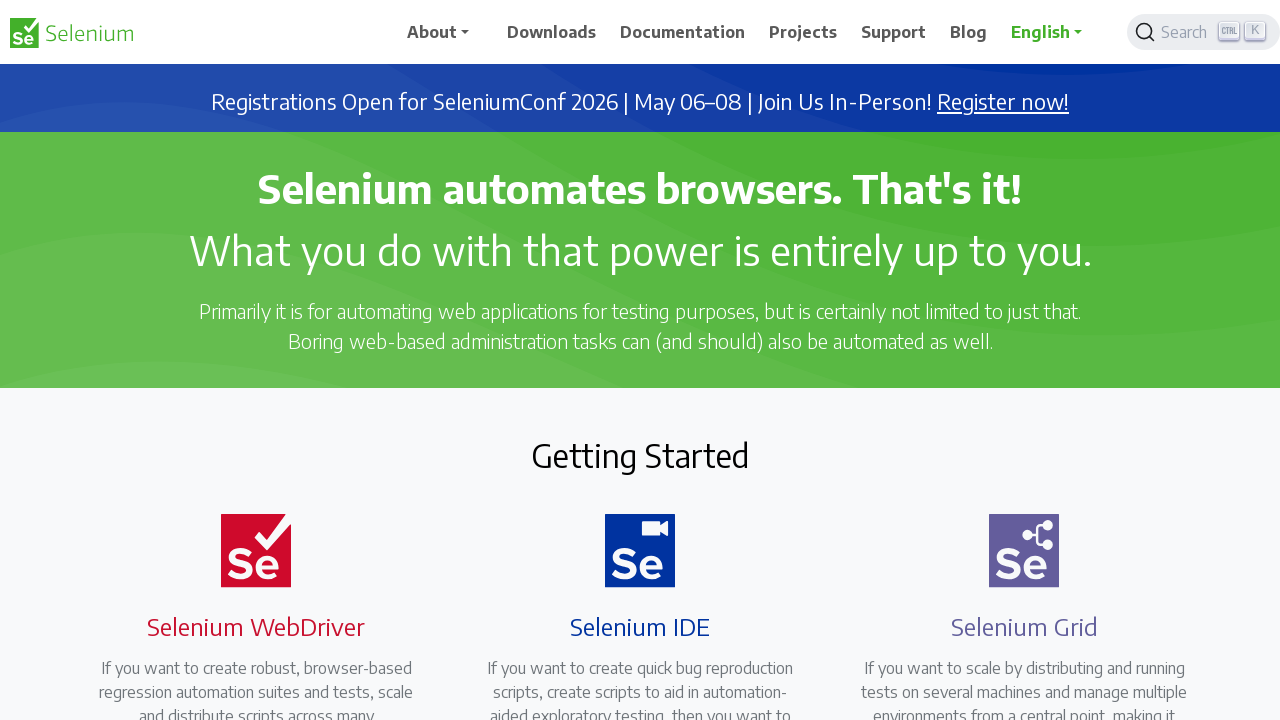

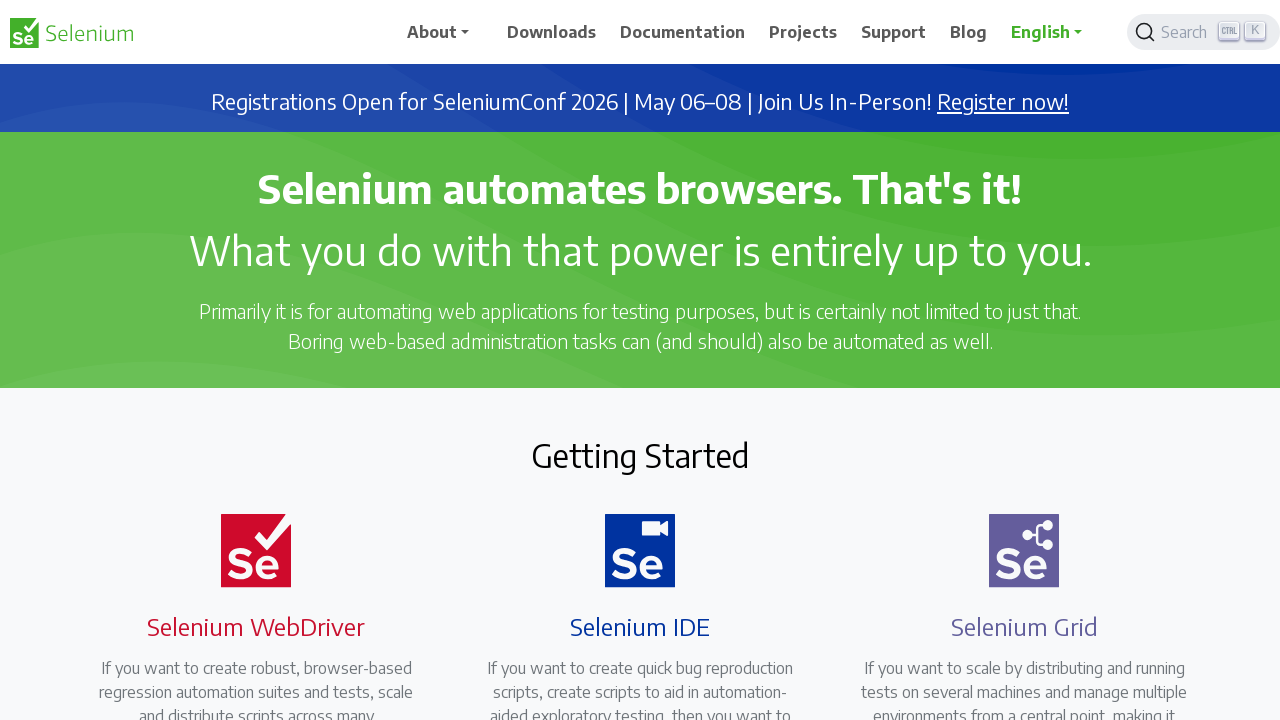